Tests filling all empty text input fields on a demo form page with sample text

Starting URL: https://demoqa.com/text-box

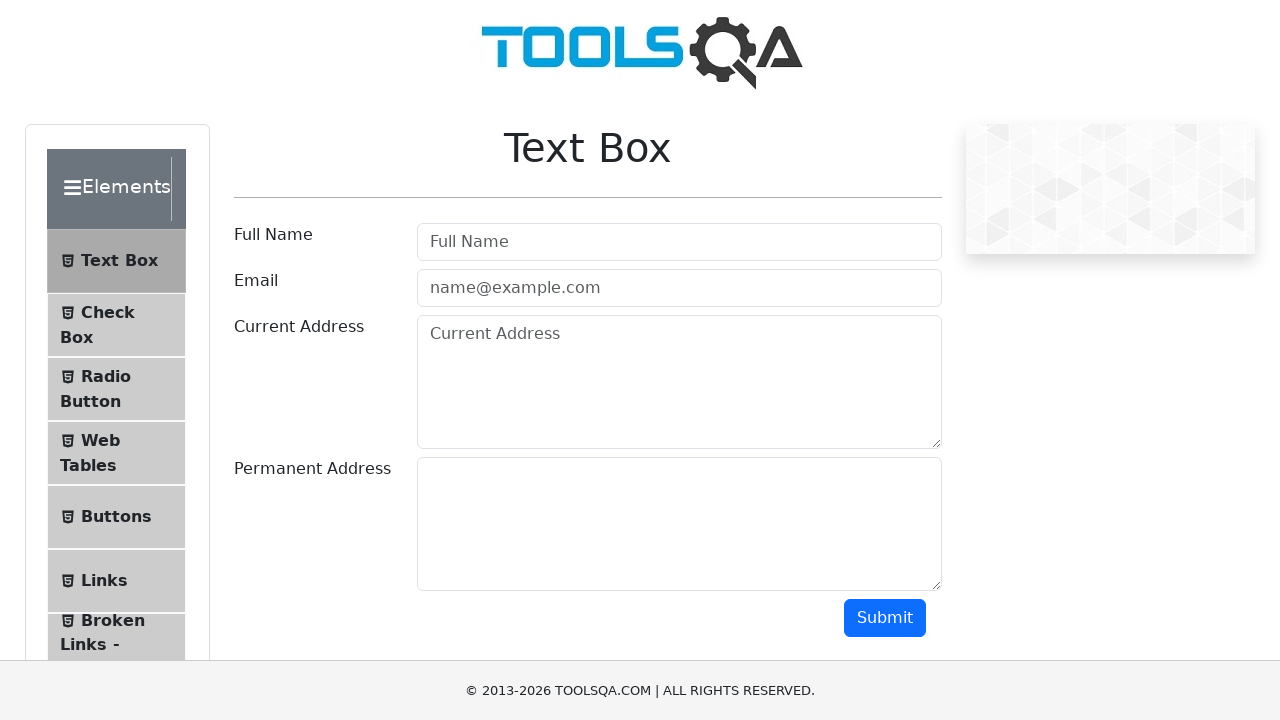

Located all text input fields on the page
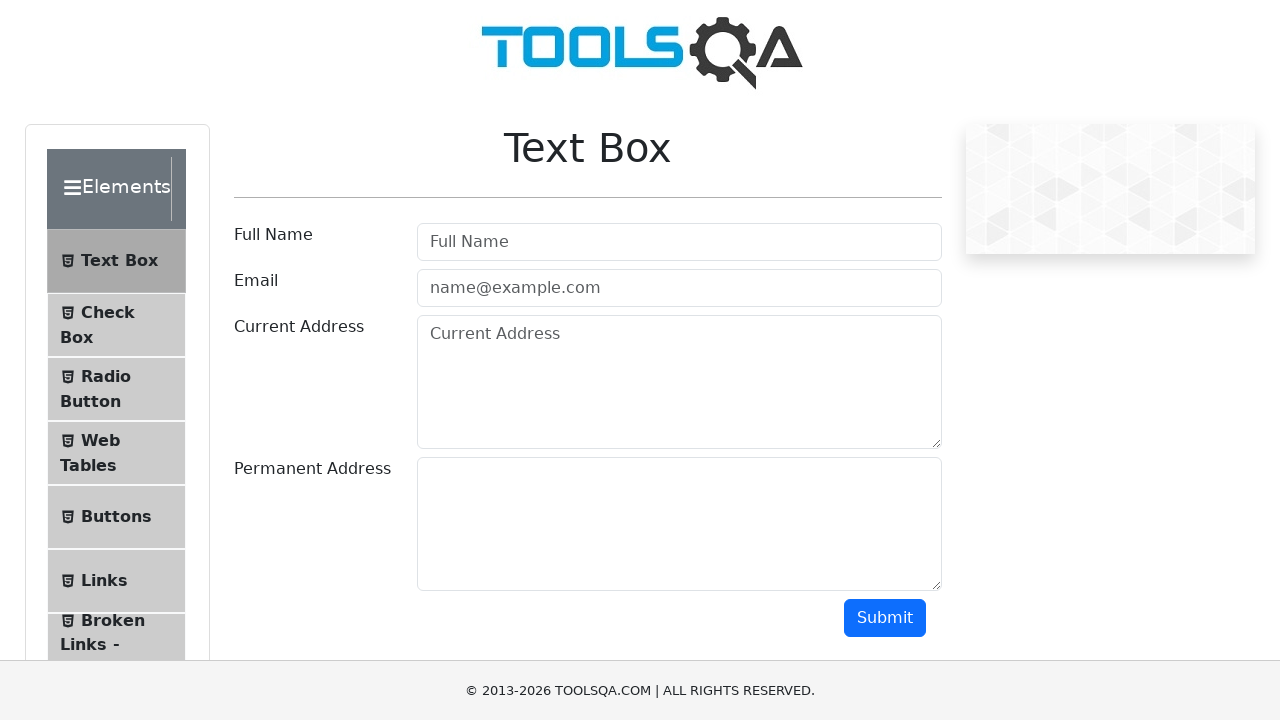

Found 1 text input fields total
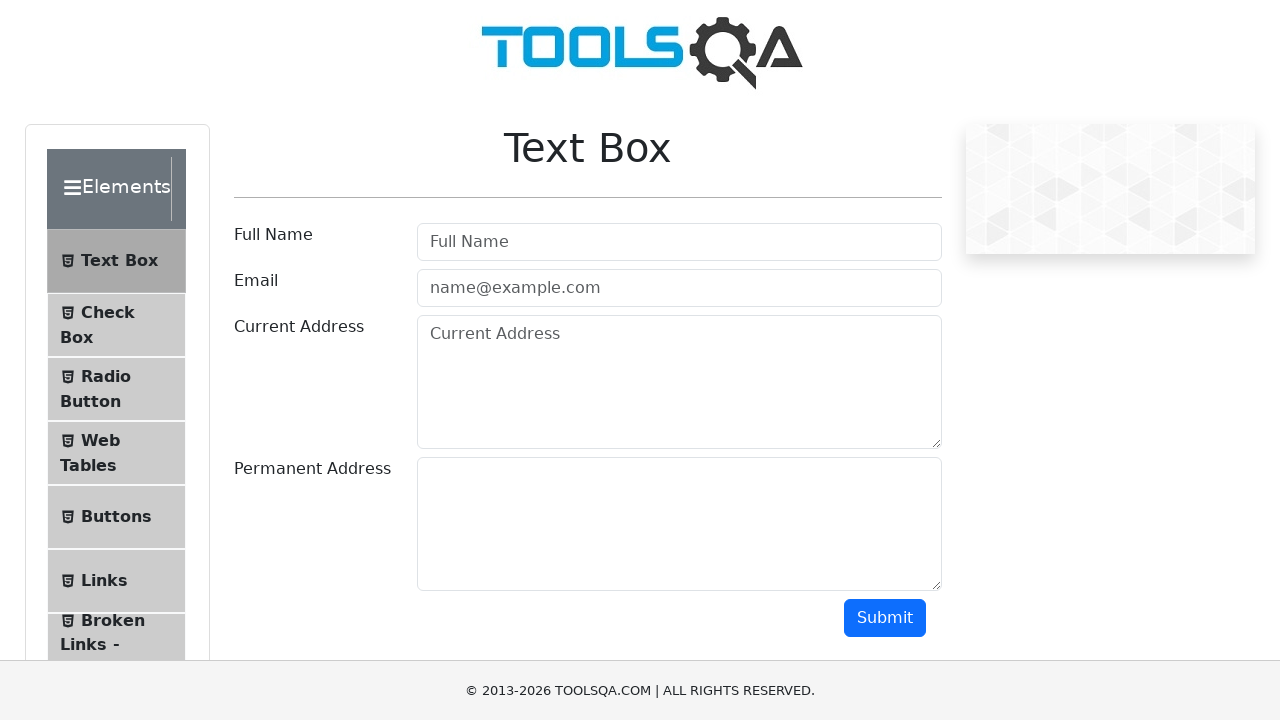

Filled text input field 1 with 'Auto-filled text' on xpath=//input[@type='text'] >> nth=0
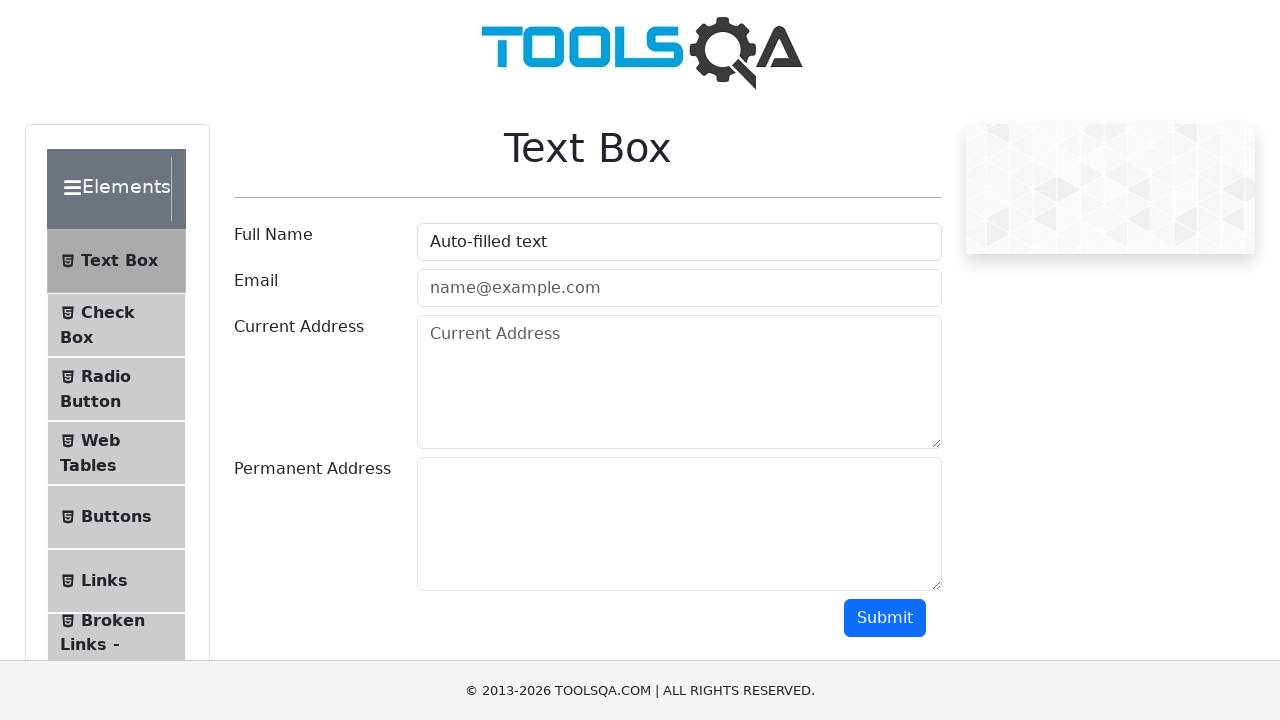

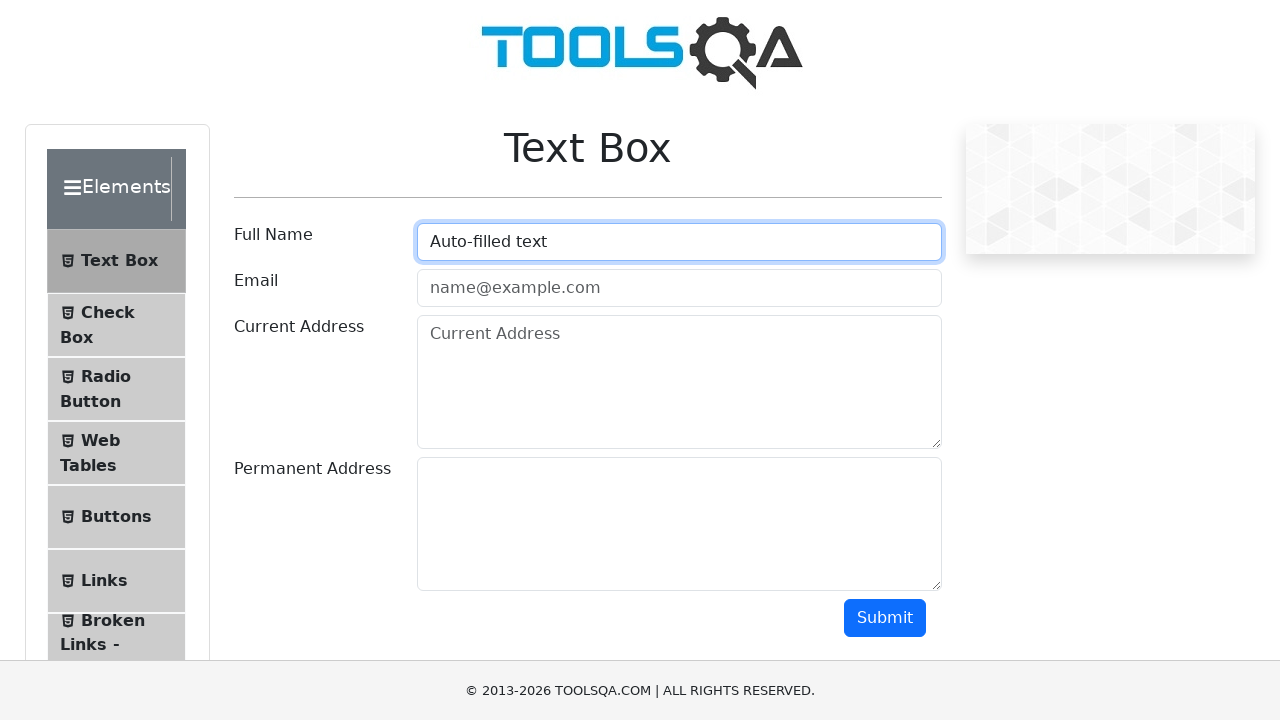